Tests a slow calculator web application by setting a 2-second delay, performing an addition operation (7+8), and verifying the result displays 15.

Starting URL: https://bonigarcia.dev/selenium-webdriver-java/slow-calculator.html

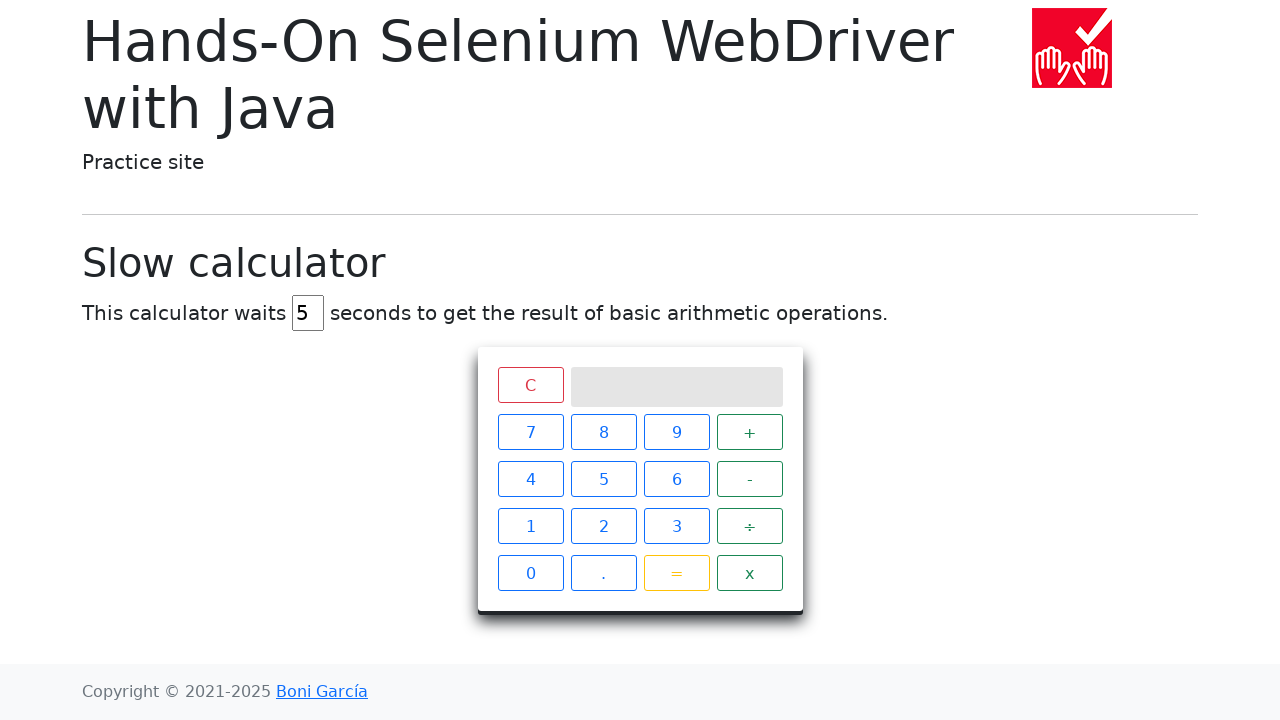

Cleared the delay input field on input#delay
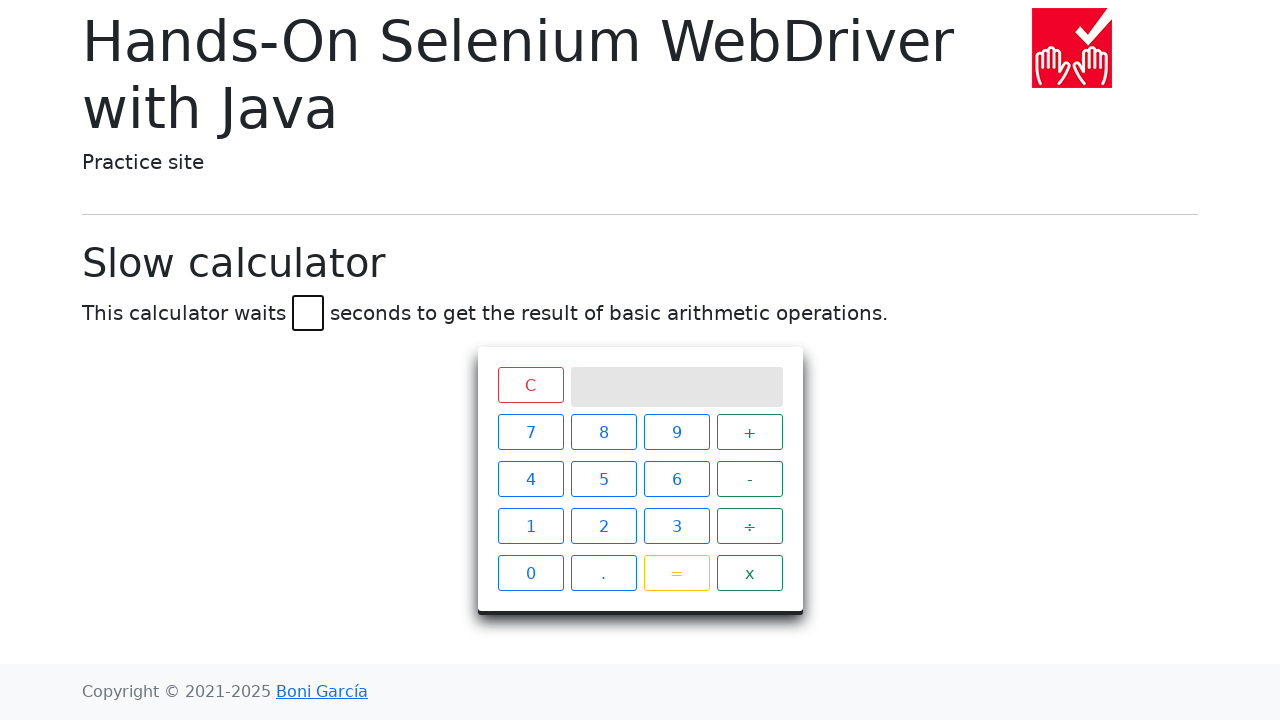

Set delay to 2 seconds on input#delay
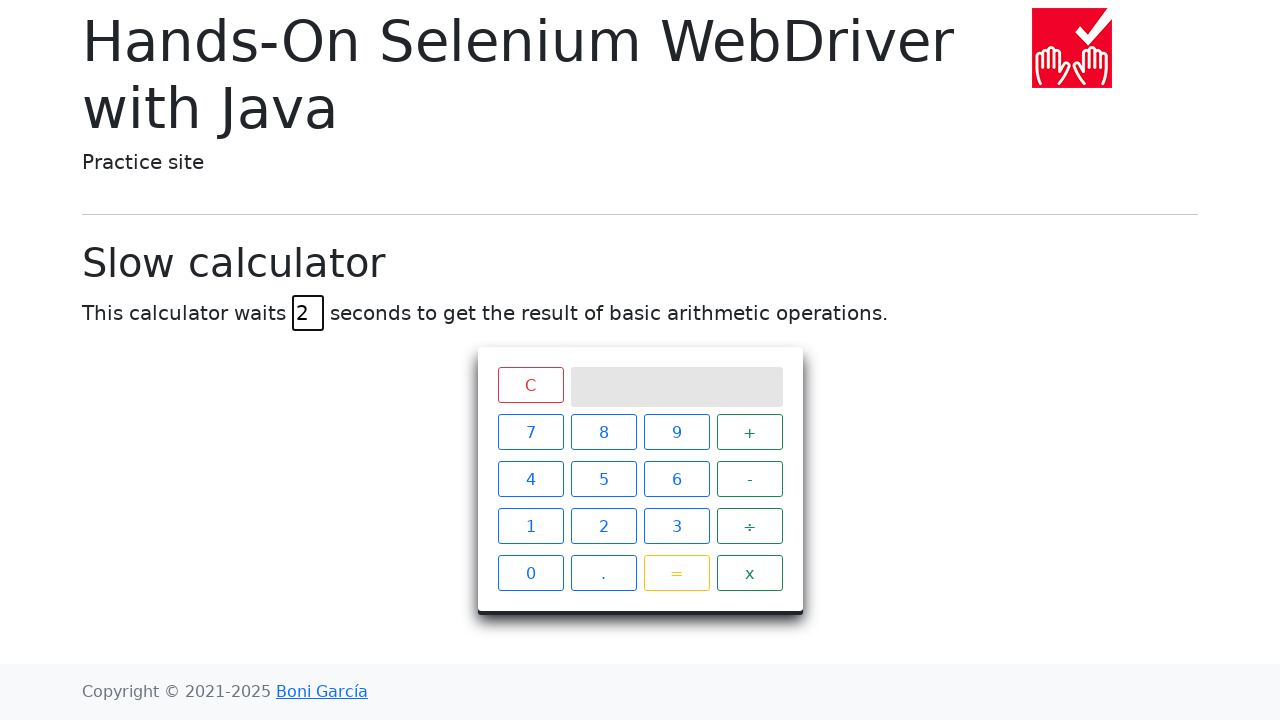

Clicked number 7 at (530, 432) on xpath=//html/body/main/div/div[4]/div/div/div[2]/span[1]
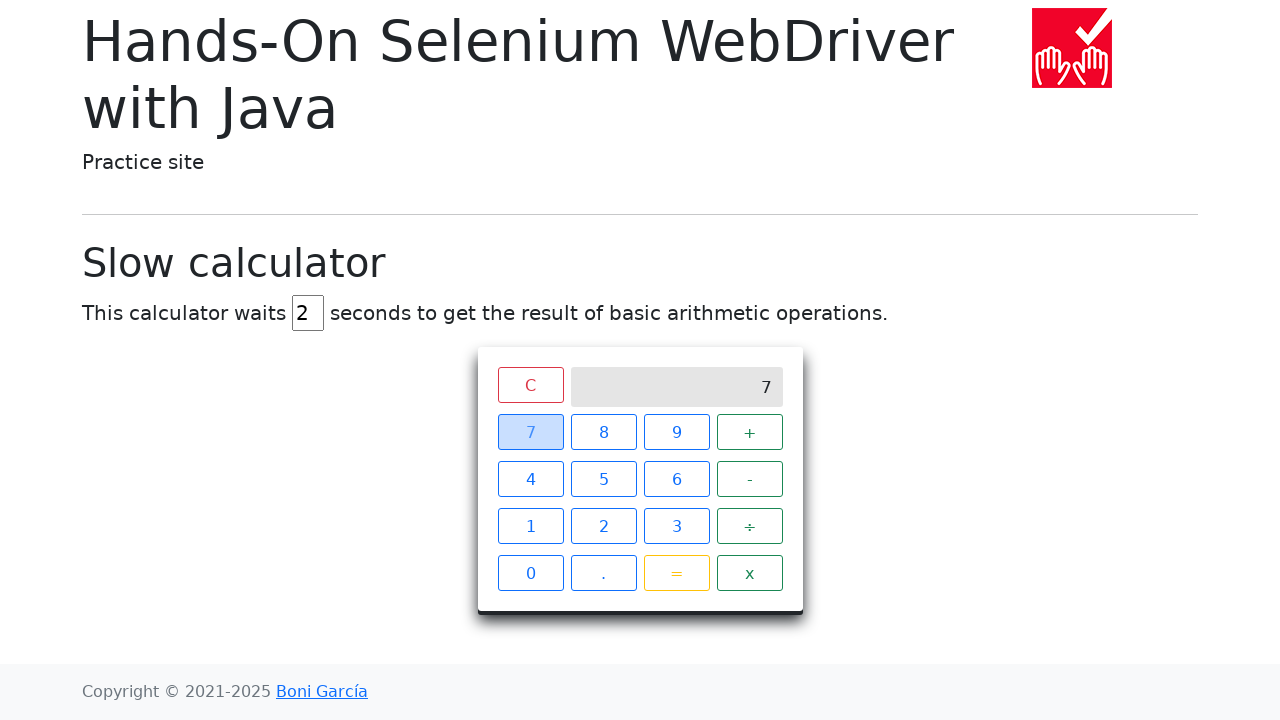

Clicked plus operator at (750, 432) on xpath=//html/body/main/div/div[4]/div/div/div[2]/span[4]
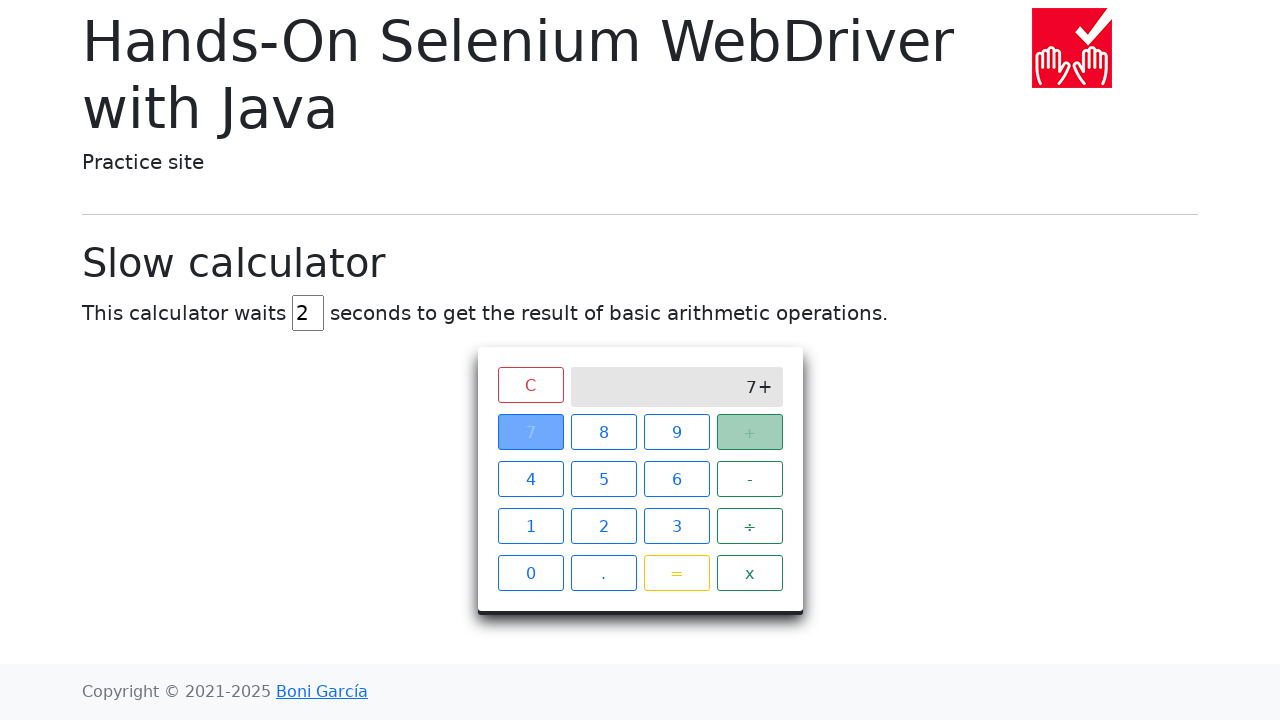

Clicked number 8 at (604, 432) on xpath=//html/body/main/div/div[4]/div/div/div[2]/span[2]
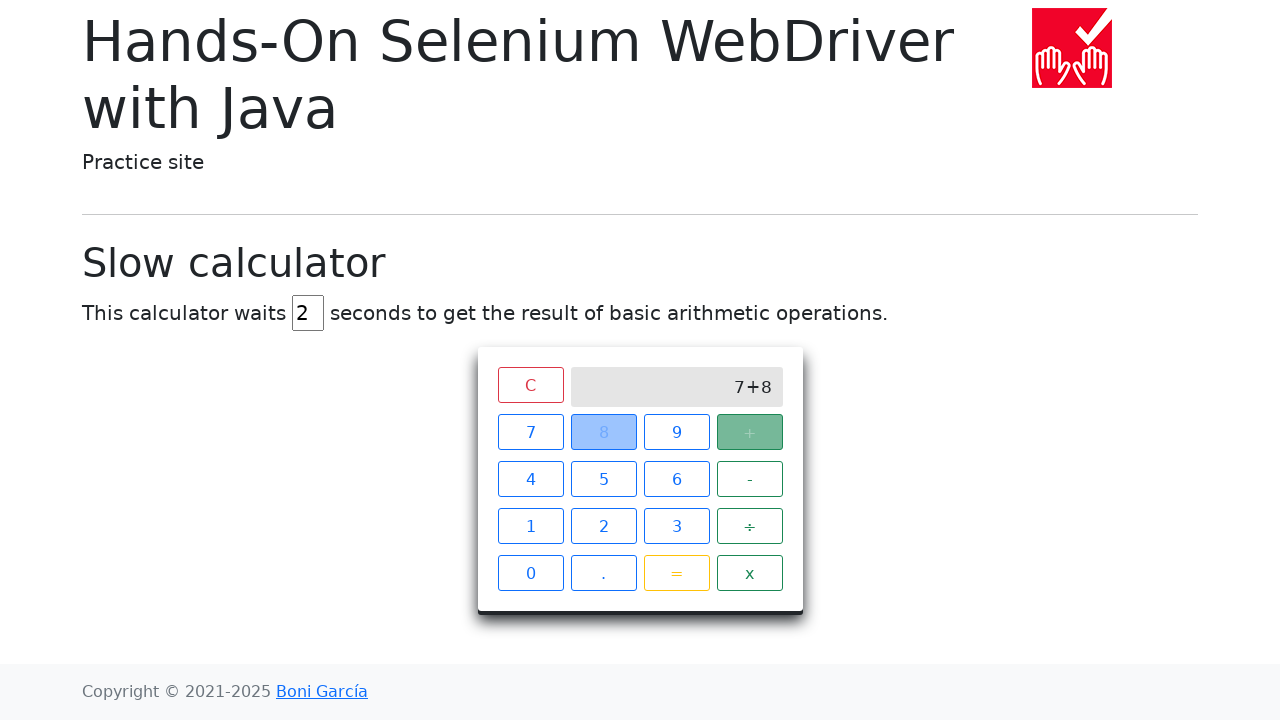

Clicked equals button at (676, 573) on xpath=//html/body/main/div/div[4]/div/div/div[2]/span[15]
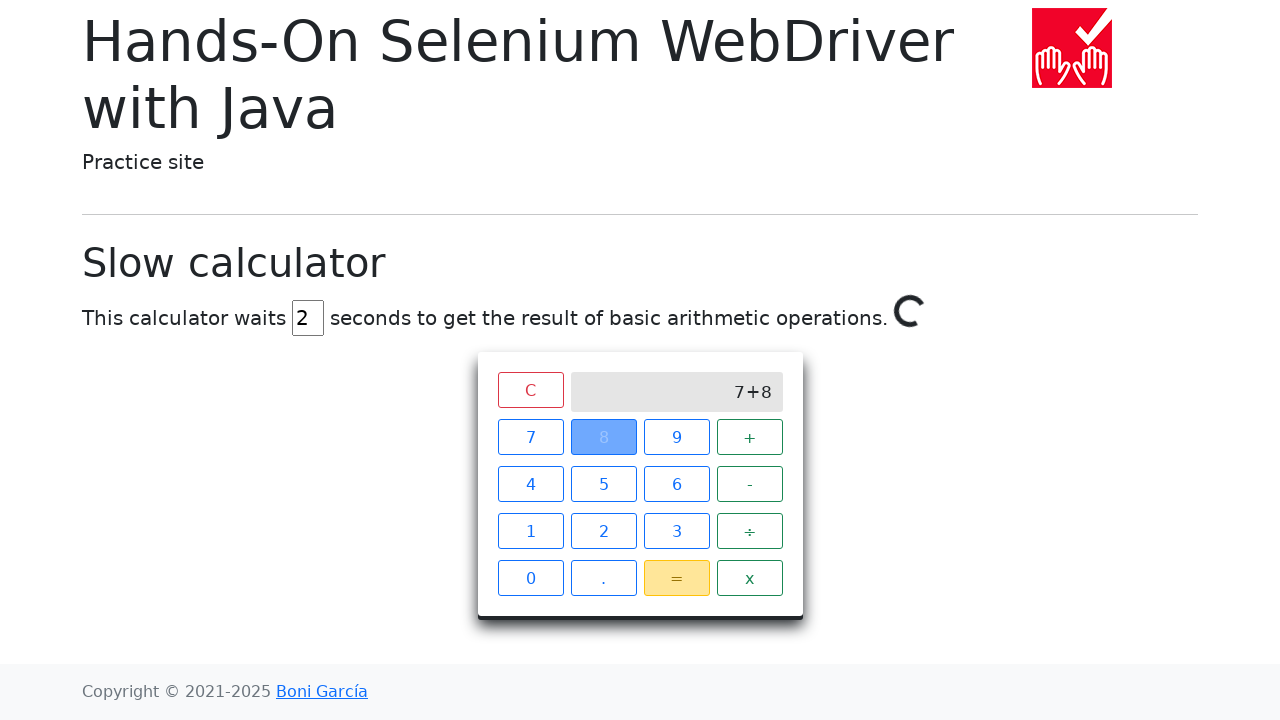

Verified result displays 15 on screen
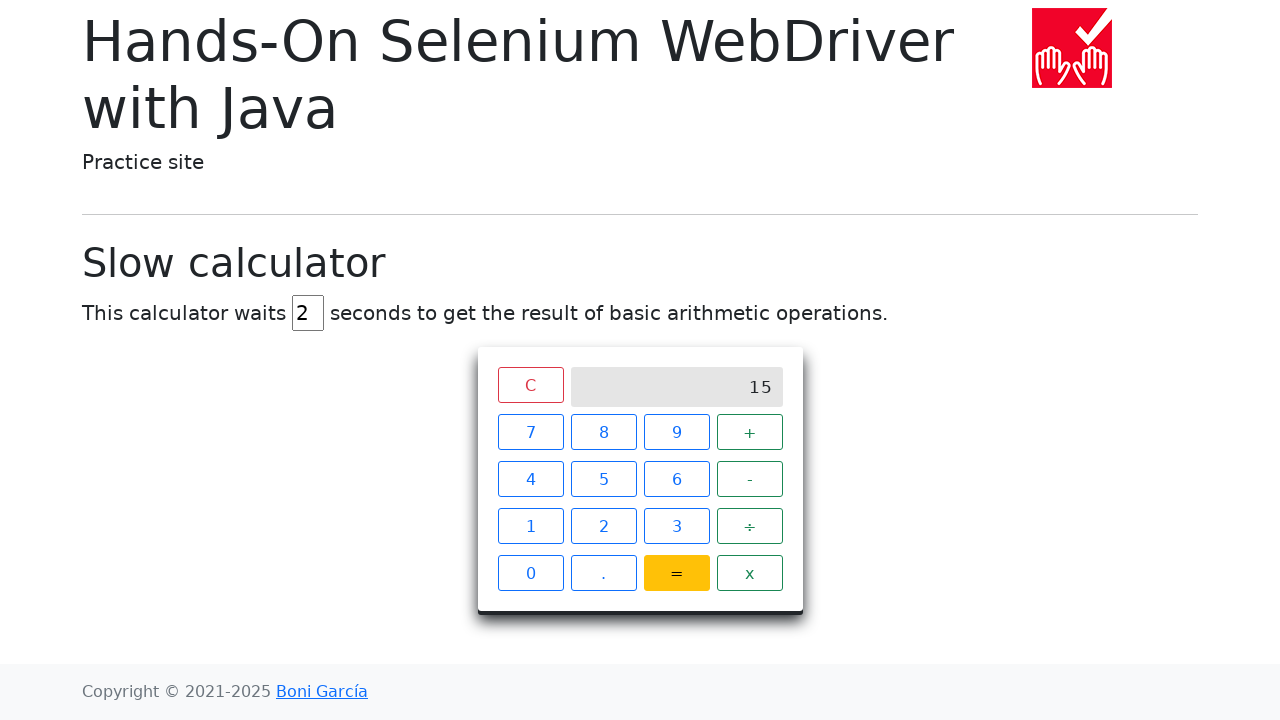

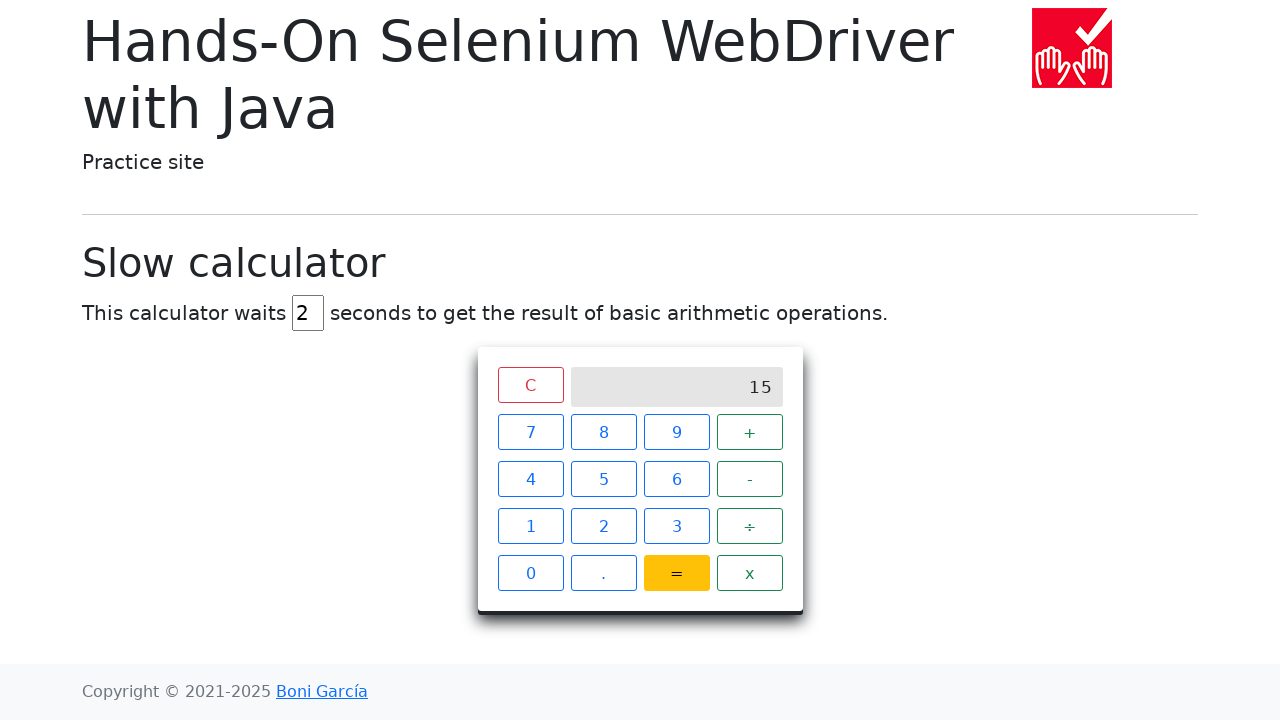